Tests adding and then deleting elements, verifying the count decreases correctly after each deletion

Starting URL: https://the-internet.herokuapp.com/add_remove_elements/

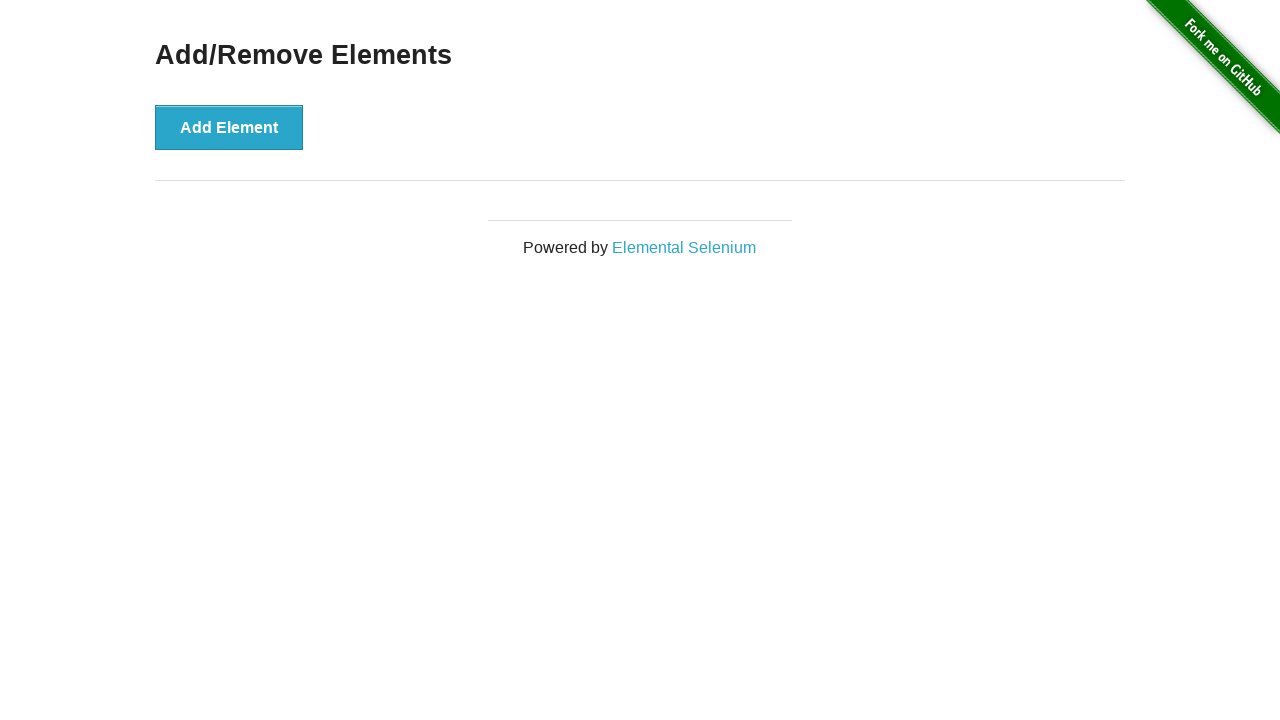

Clicked 'Add Element' button at (229, 127) on xpath=//*[@id='content']/div/button
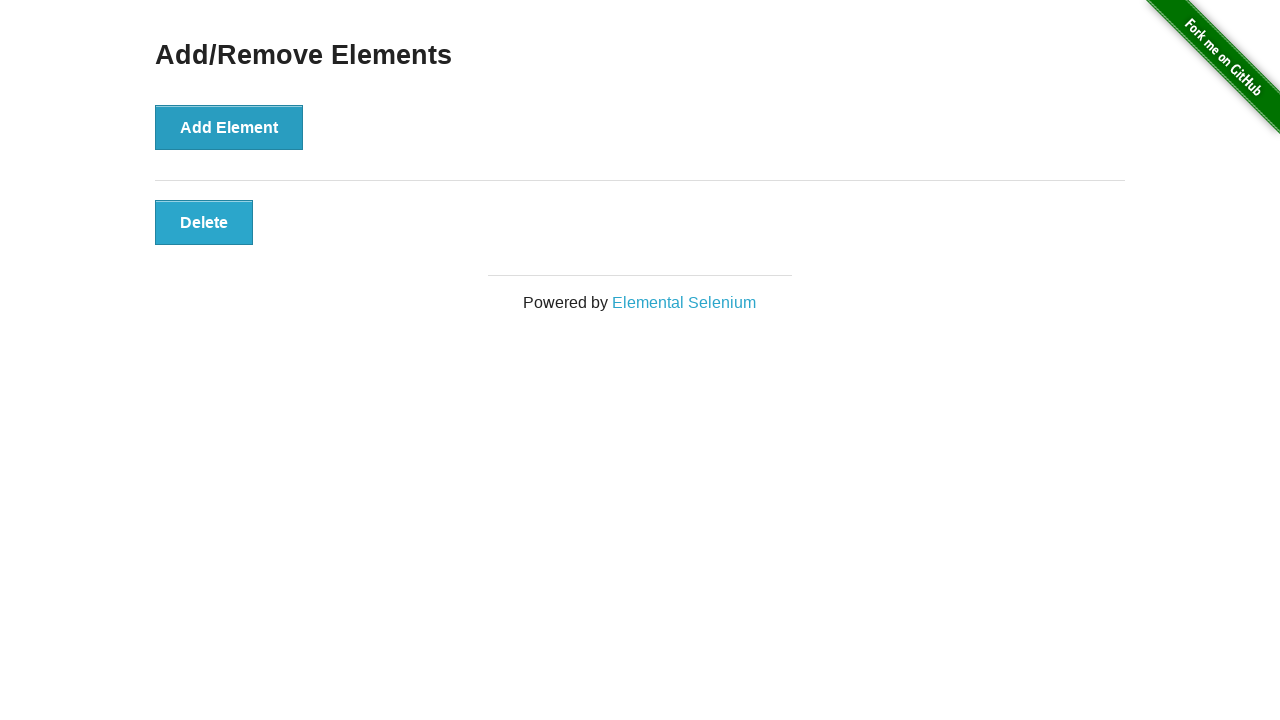

Clicked 'Add Element' button at (229, 127) on xpath=//*[@id='content']/div/button
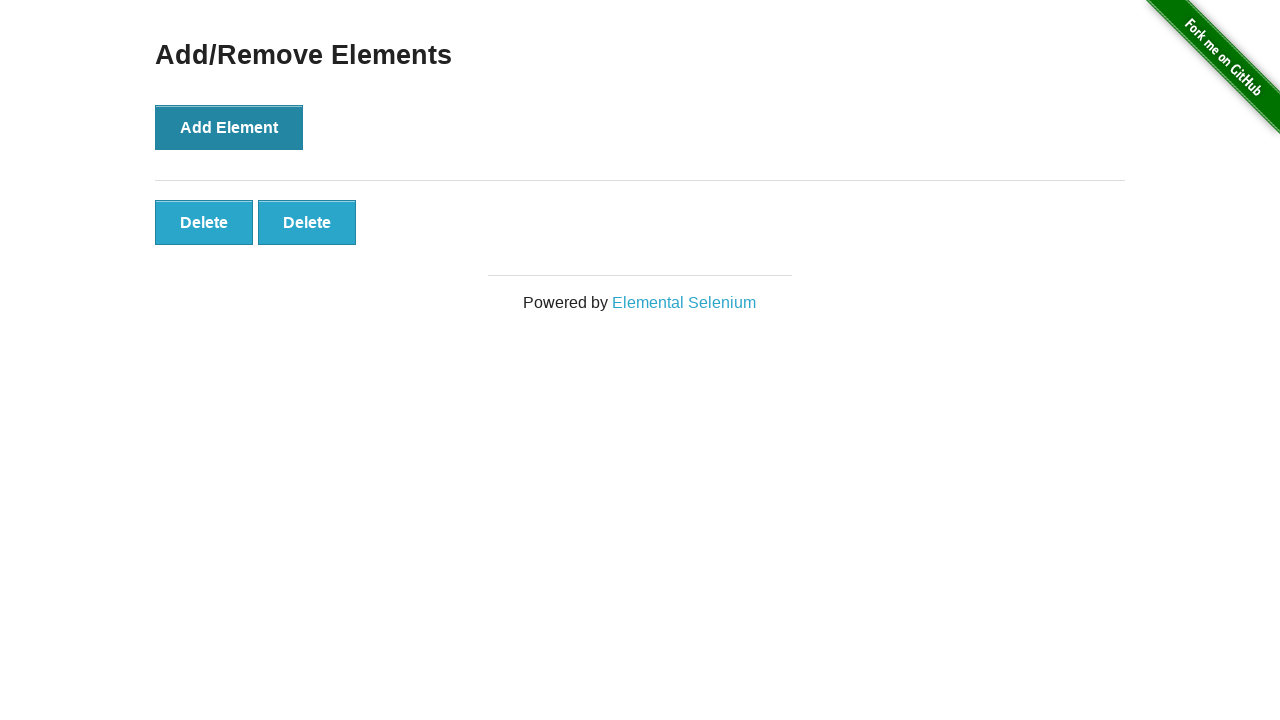

Waited for delete element buttons to appear
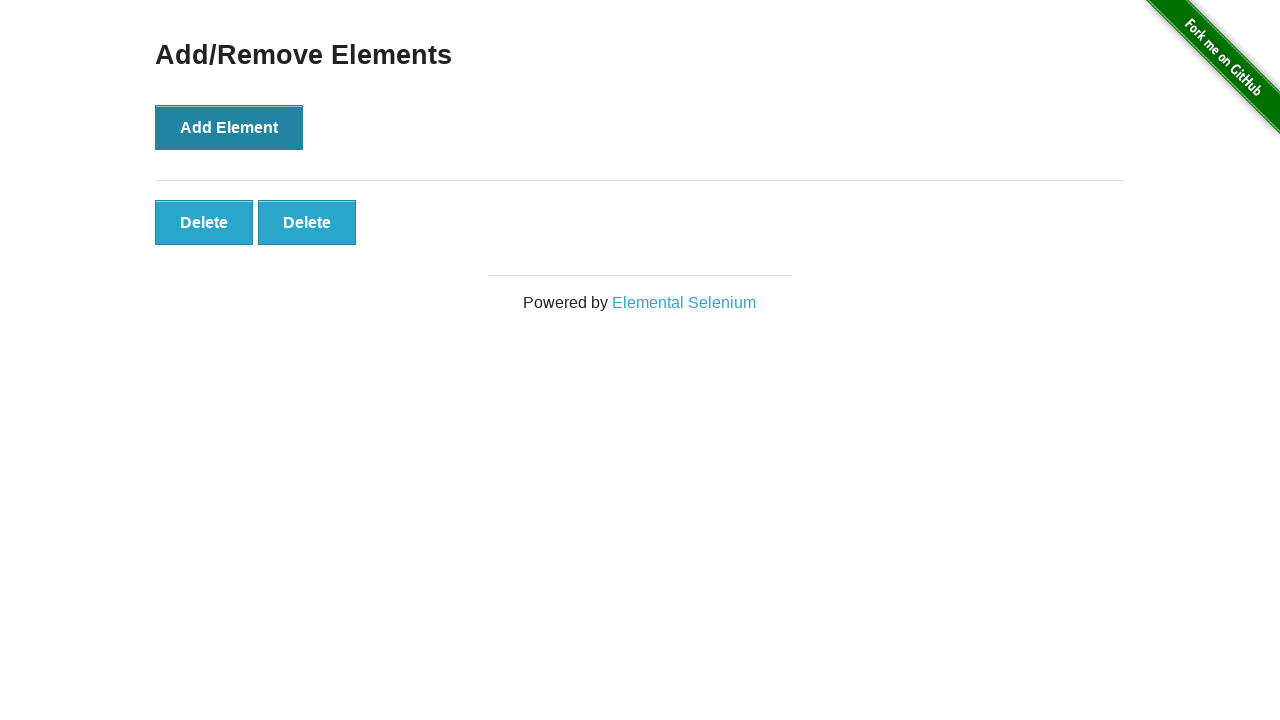

Located all delete buttons, count: 2
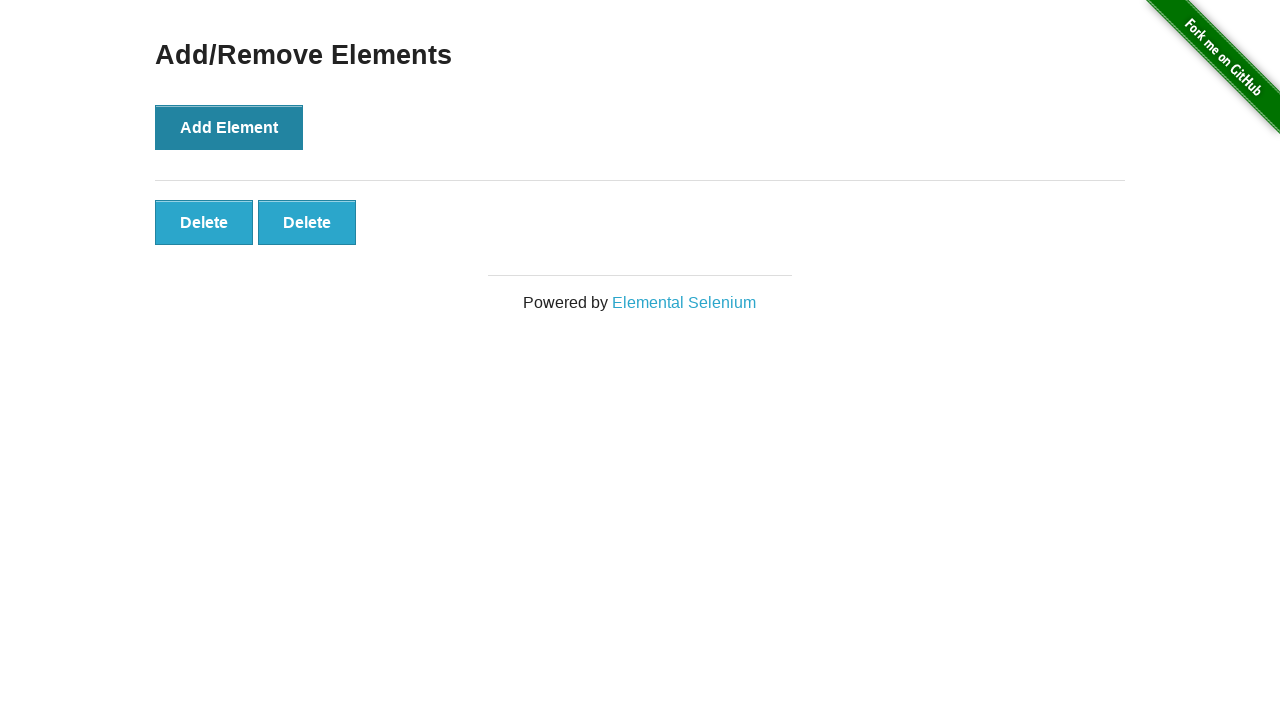

Verified that 2 elements were added successfully
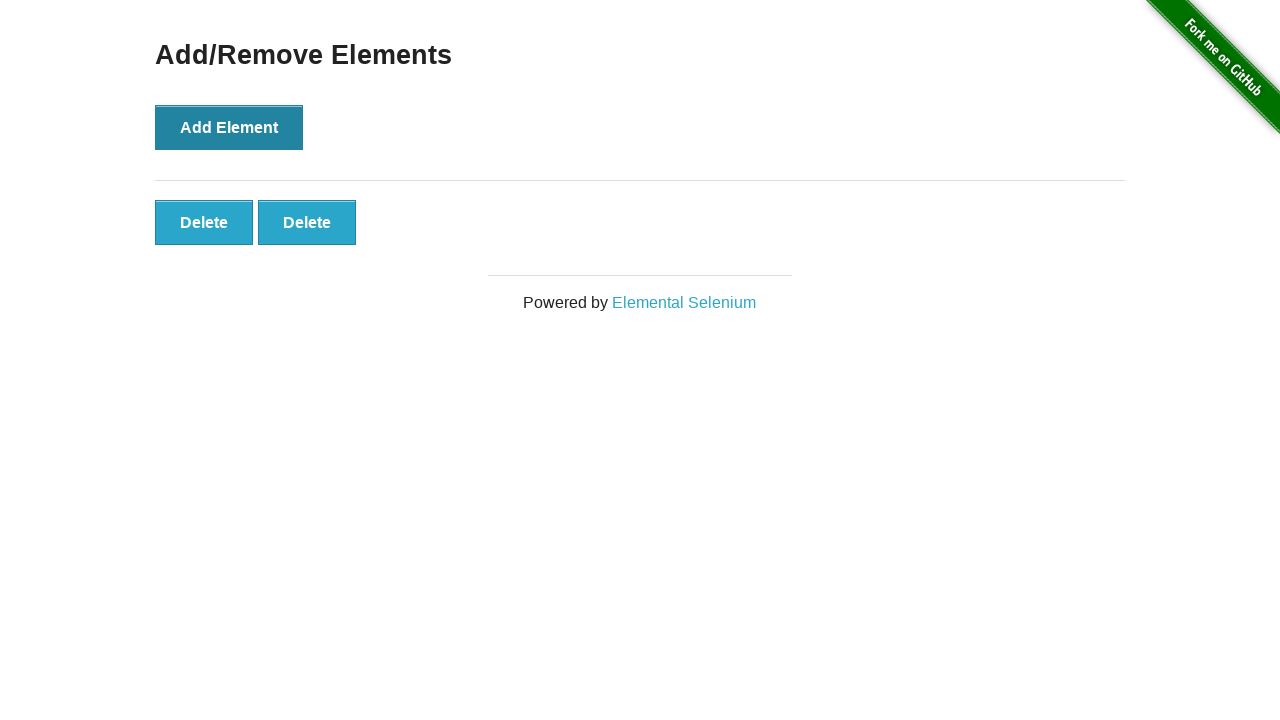

Clicked first delete button to remove an element at (204, 222) on xpath=//*[@id='elements']/button >> nth=0
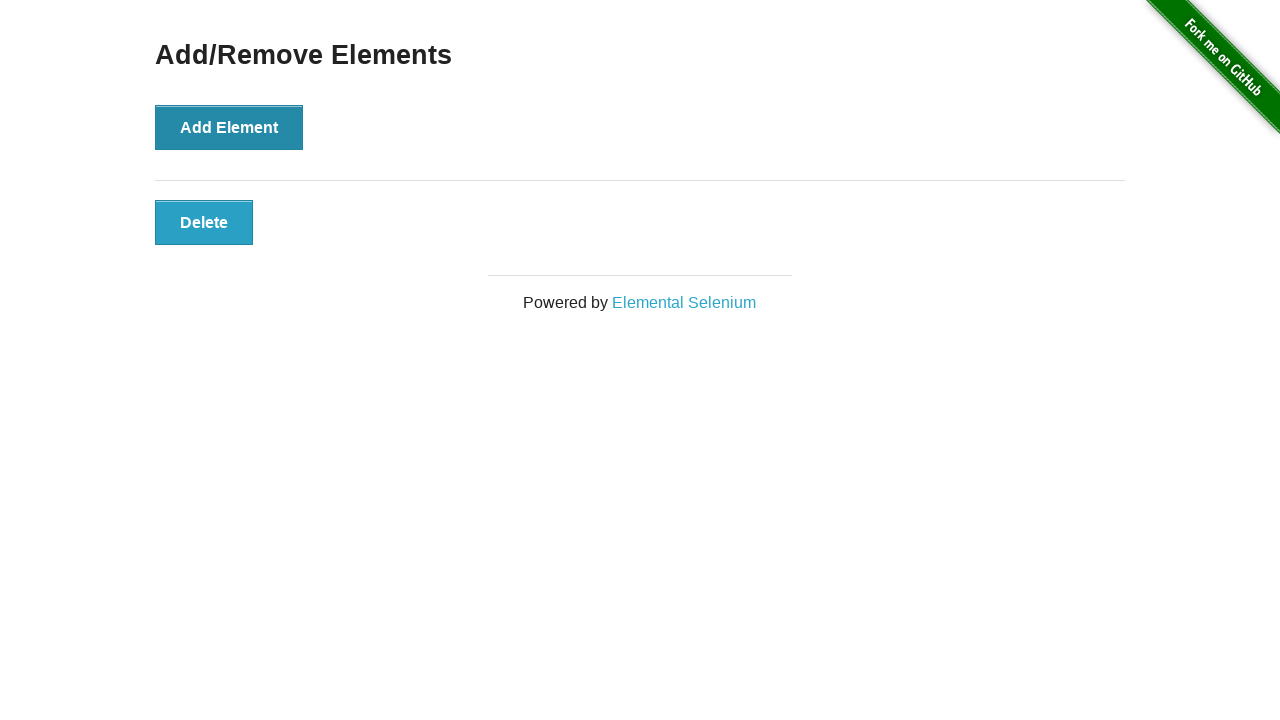

Verified element count decreased to 1
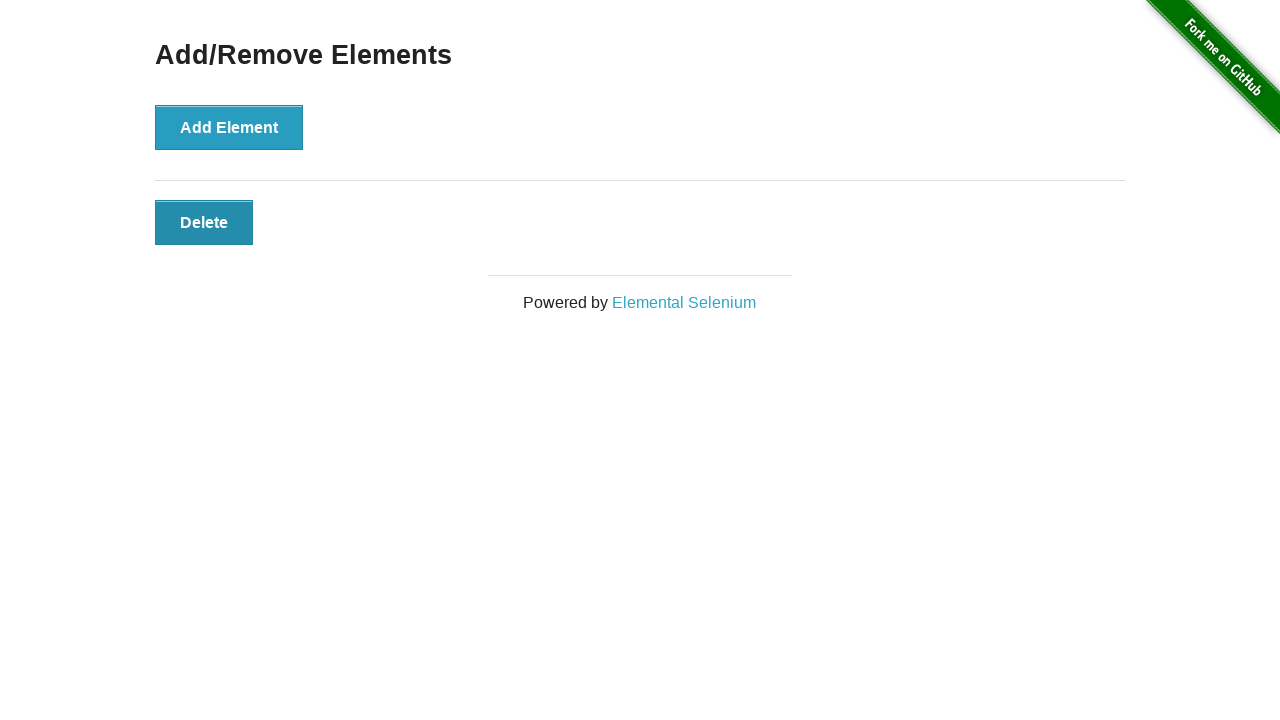

Assertion passed: 1 elements remaining
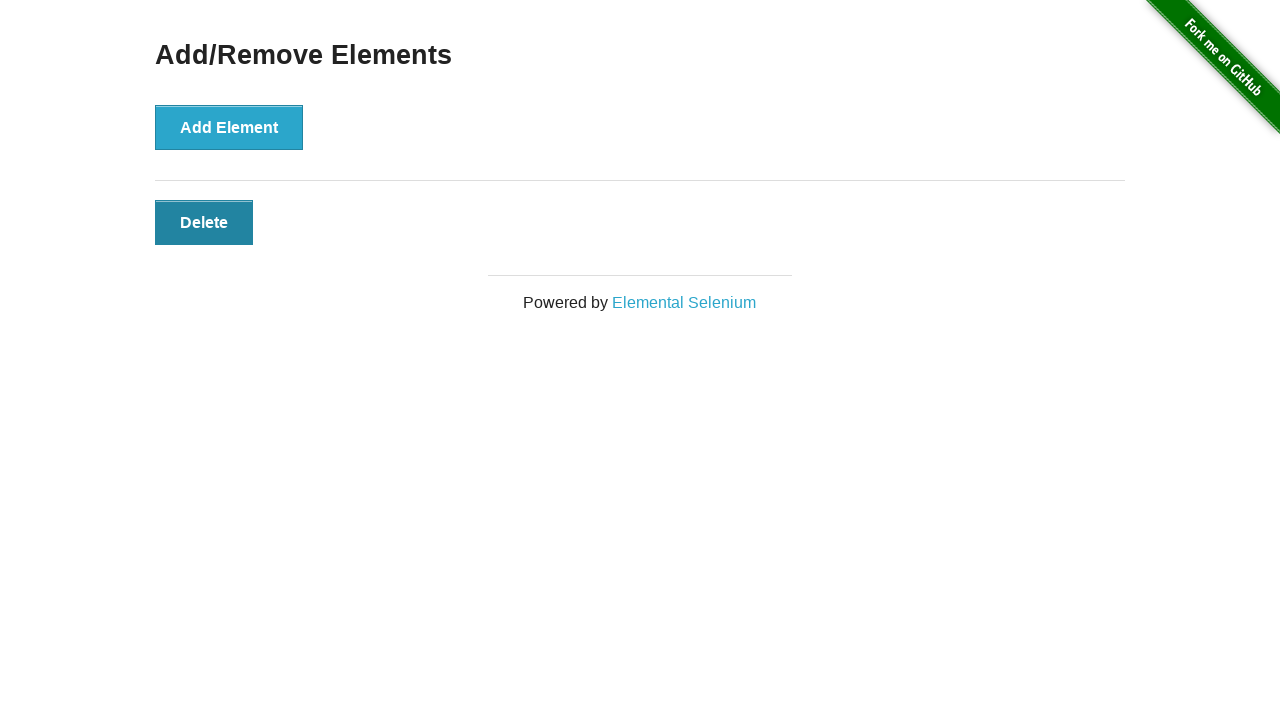

Clicked first delete button to remove an element at (204, 222) on xpath=//*[@id='elements']/button >> nth=0
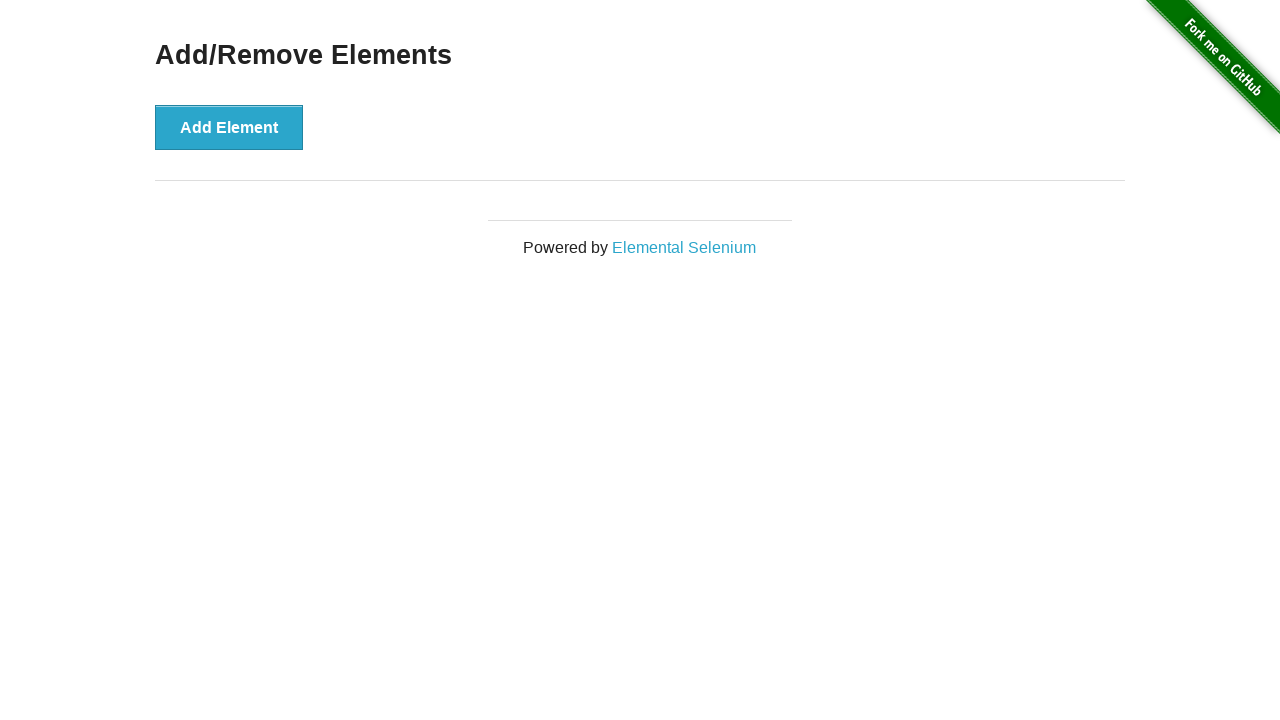

Verified all elements have been deleted successfully
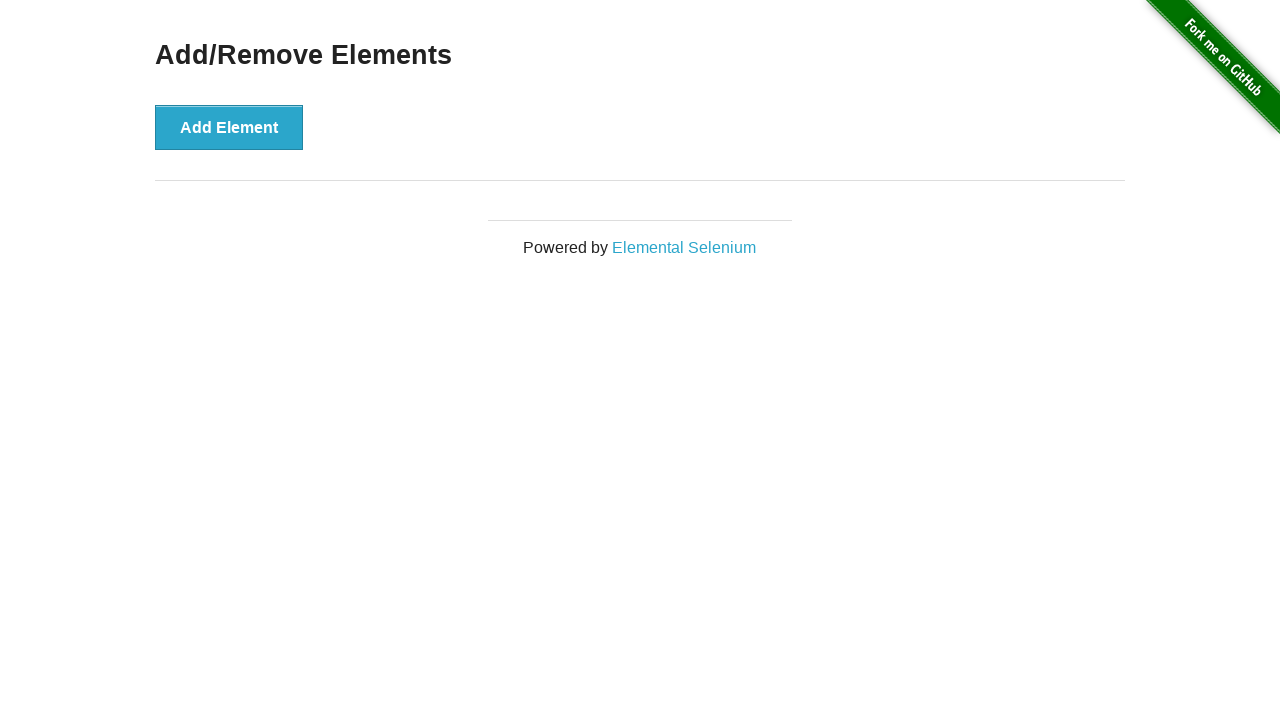

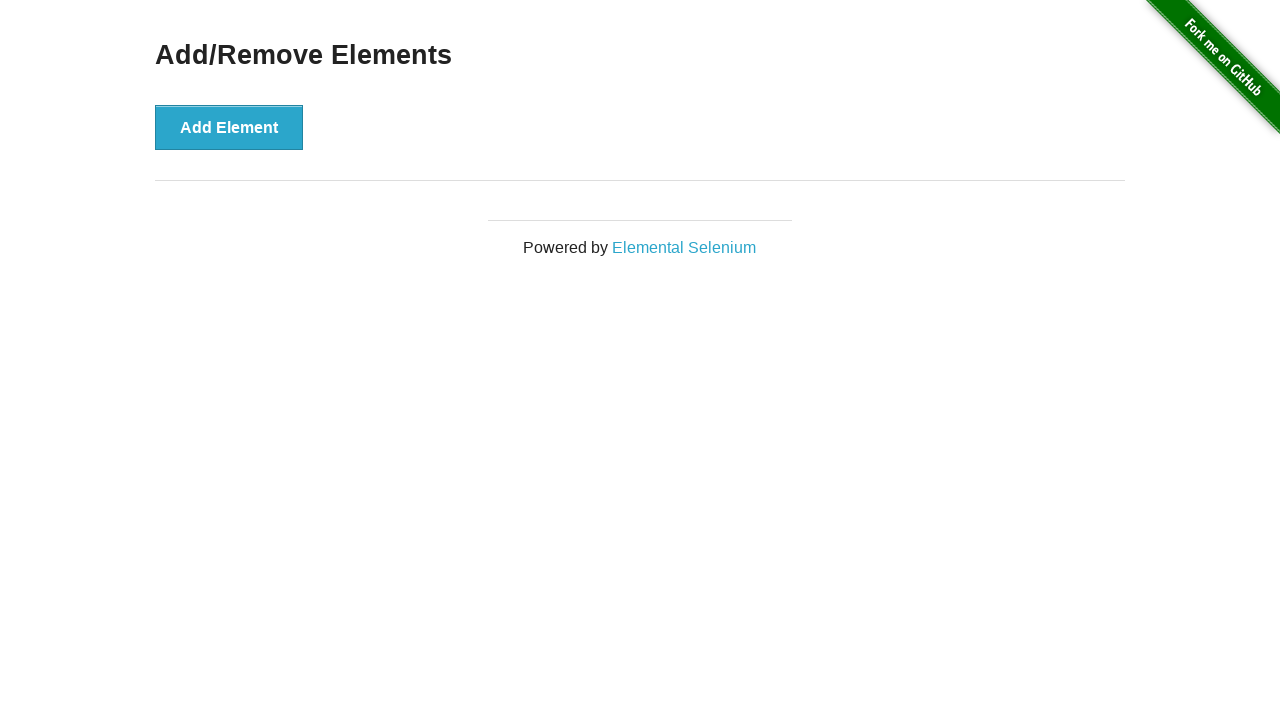